Tests handling a JavaScript confirm dialog by clicking a button that triggers the confirm and dismissing/cancelling it

Starting URL: https://the-internet.herokuapp.com/javascript_alerts

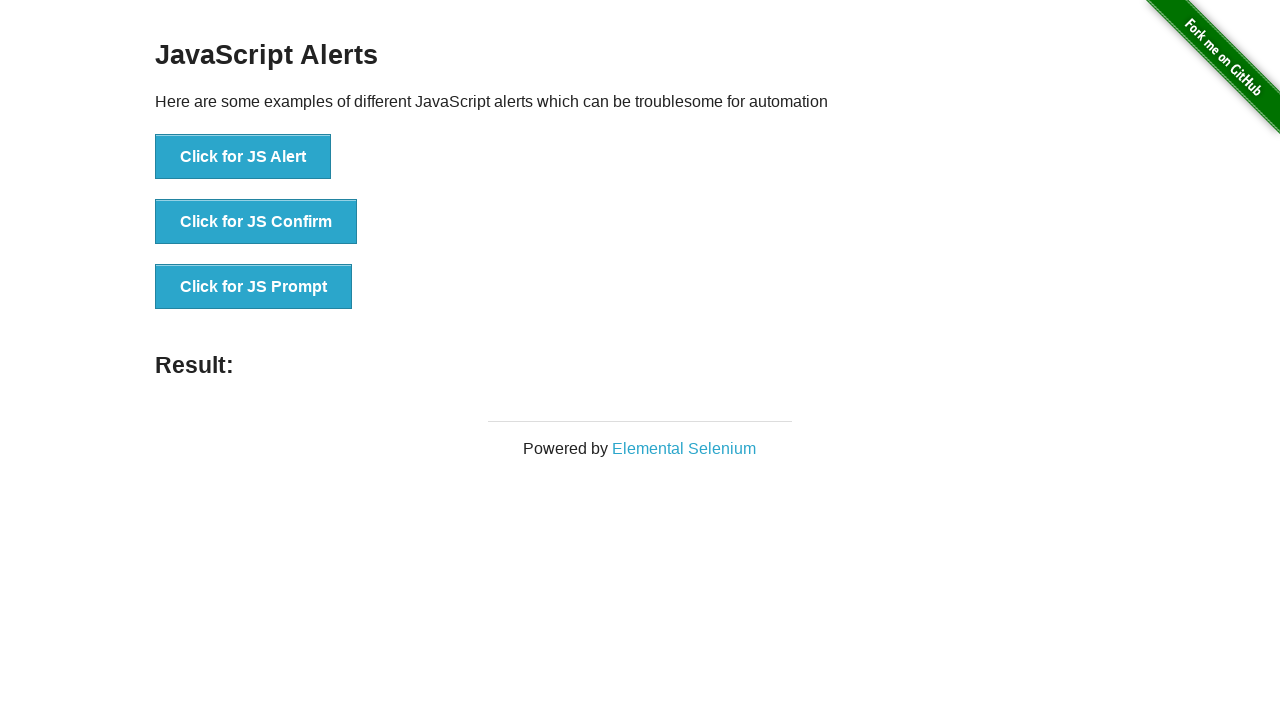

Set up dialog handler to dismiss confirm dialogs
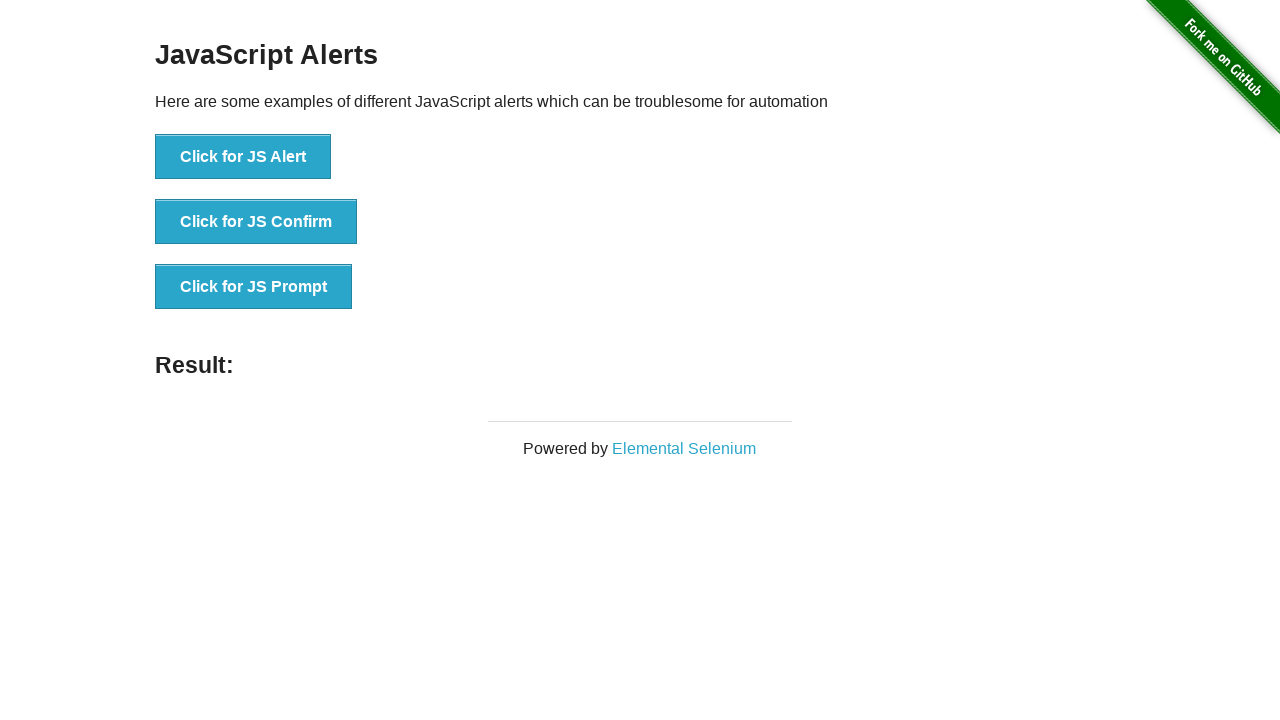

Clicked 'Click for JS Confirm' button to trigger confirm dialog at (256, 222) on internal:text="Click for JS Confirm"i
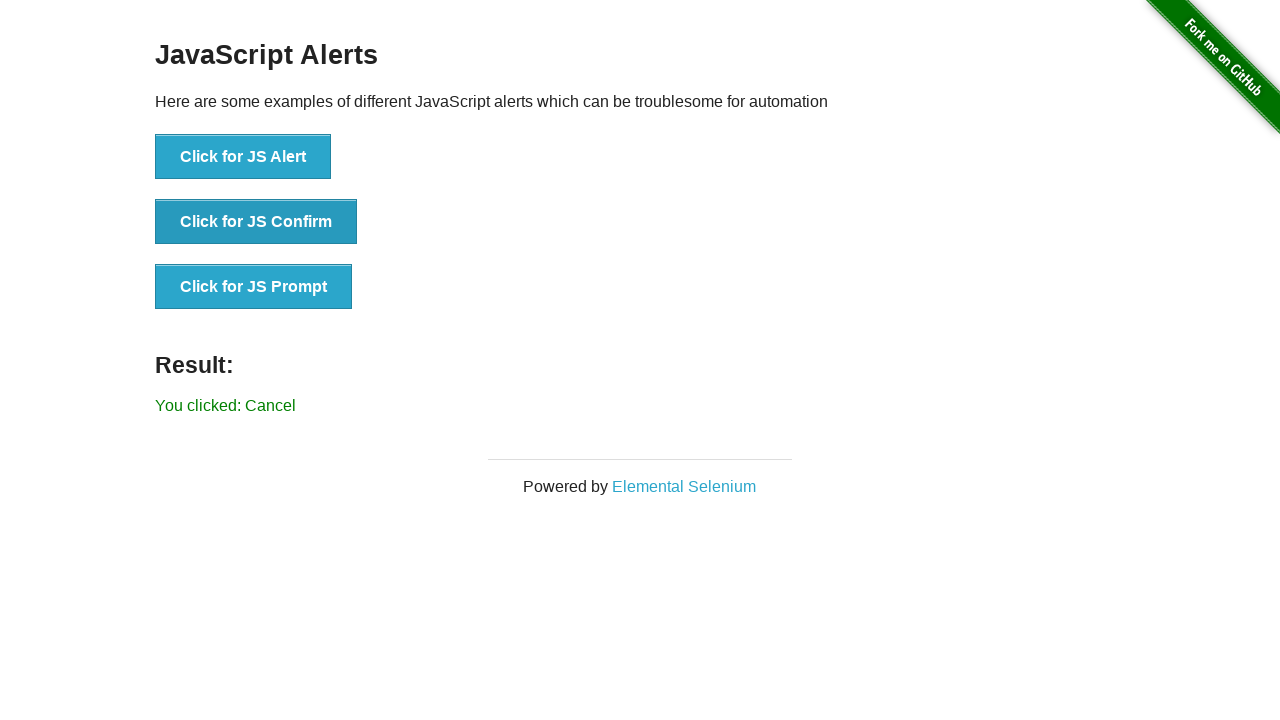

Confirmed dialog was dismissed and result element appeared
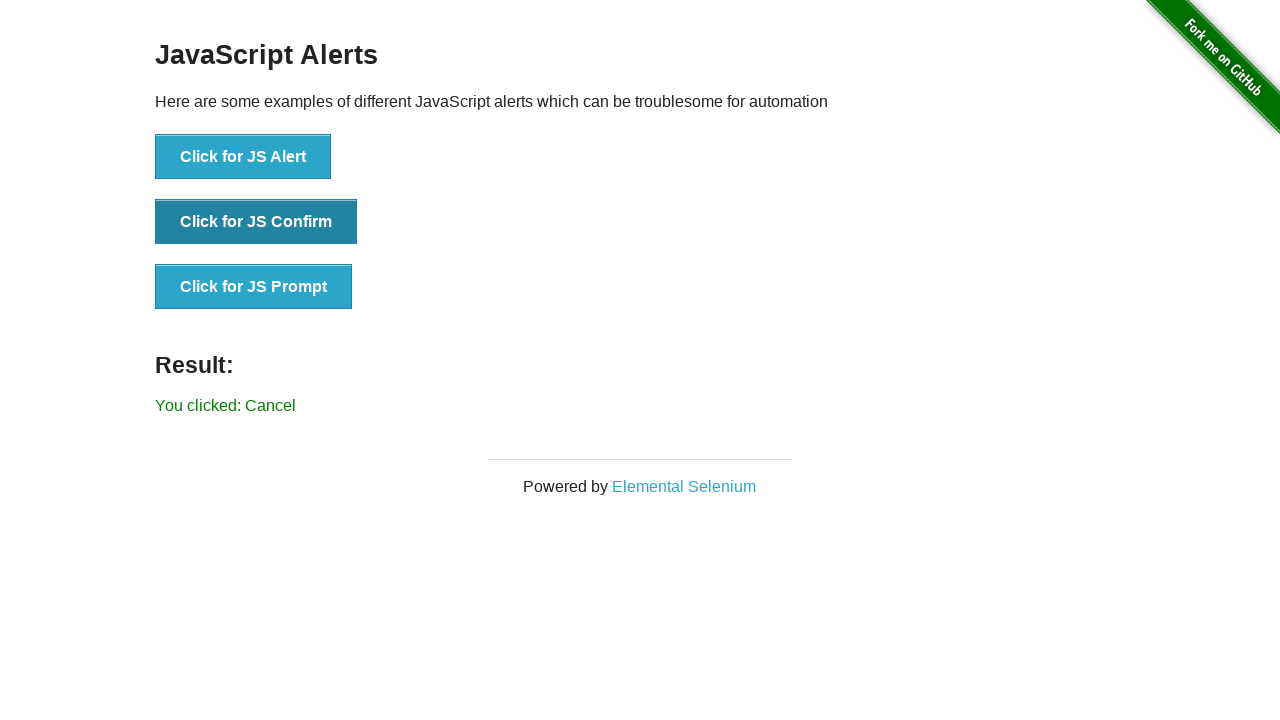

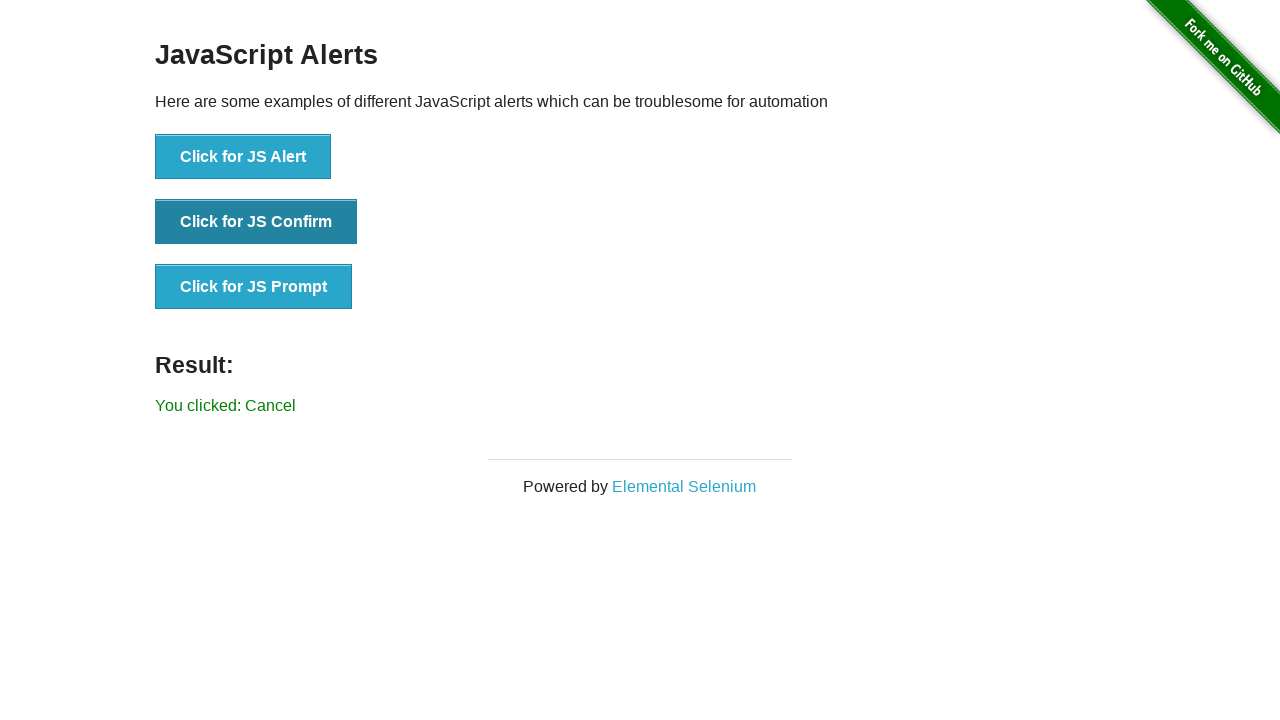